Tests that edits are saved when the input field loses focus (blur event)

Starting URL: https://demo.playwright.dev/todomvc

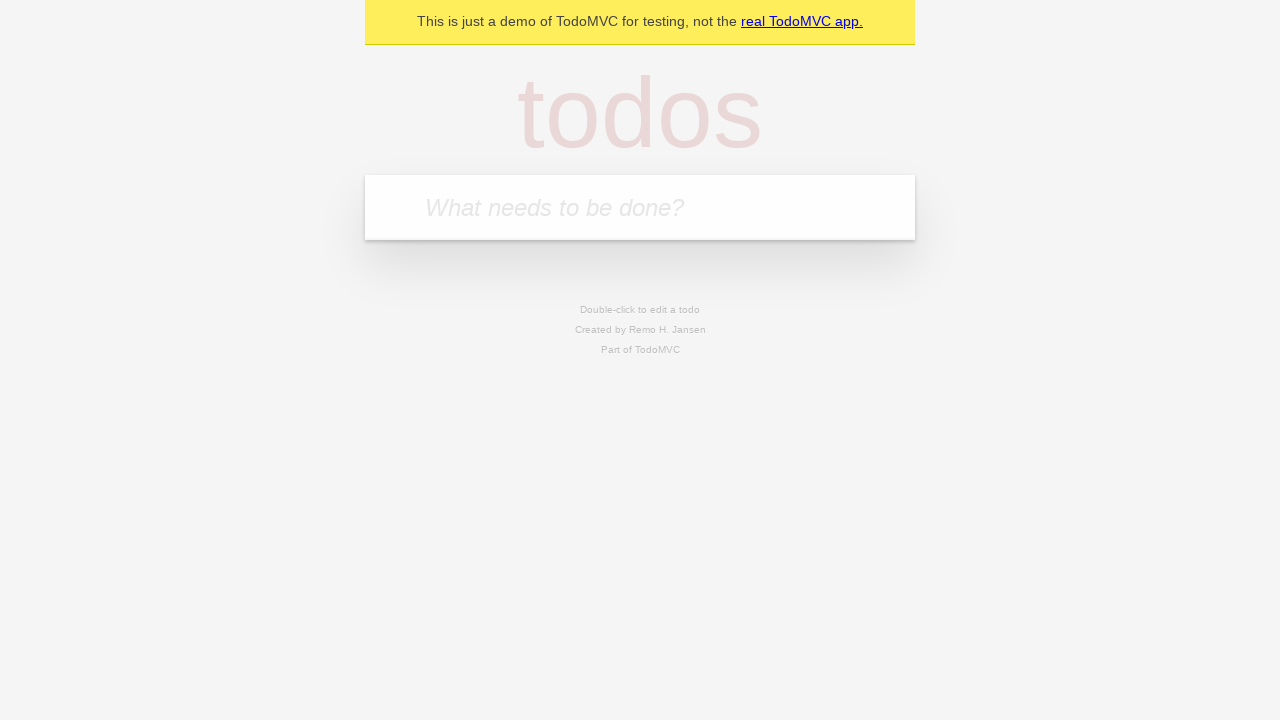

Filled new todo input with 'buy some cheese' on internal:attr=[placeholder="What needs to be done?"i]
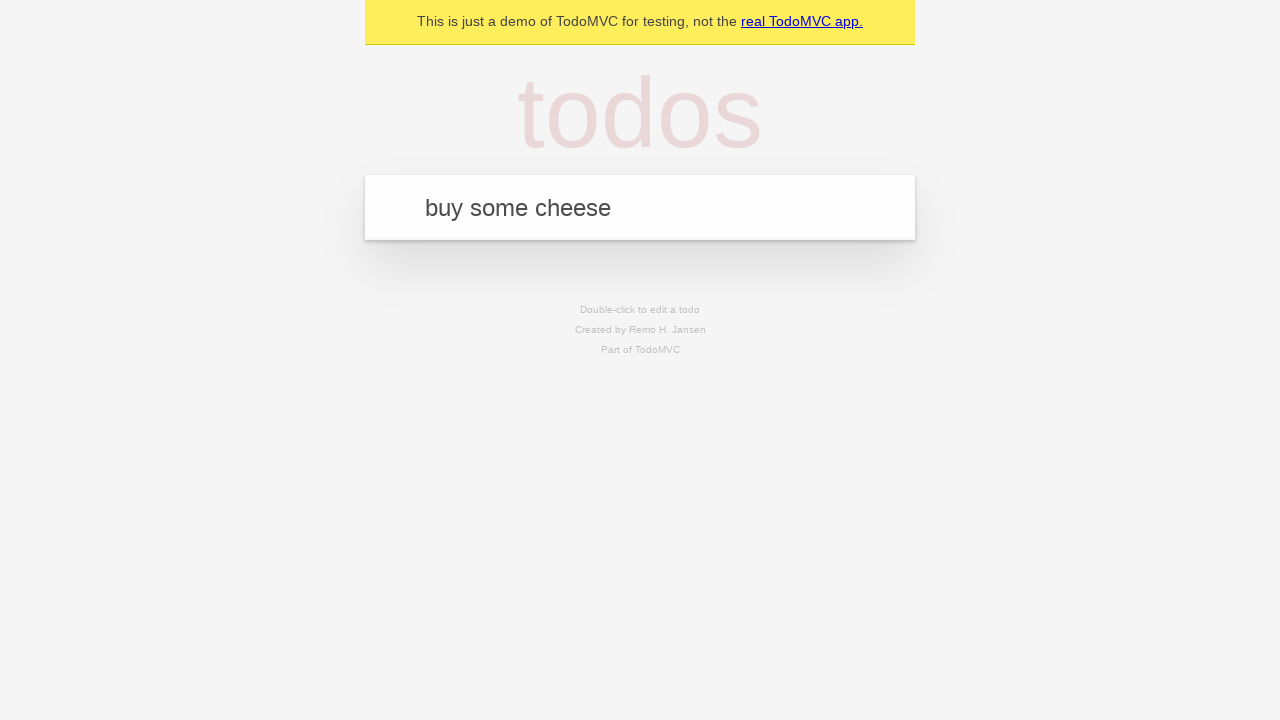

Pressed Enter to create todo 'buy some cheese' on internal:attr=[placeholder="What needs to be done?"i]
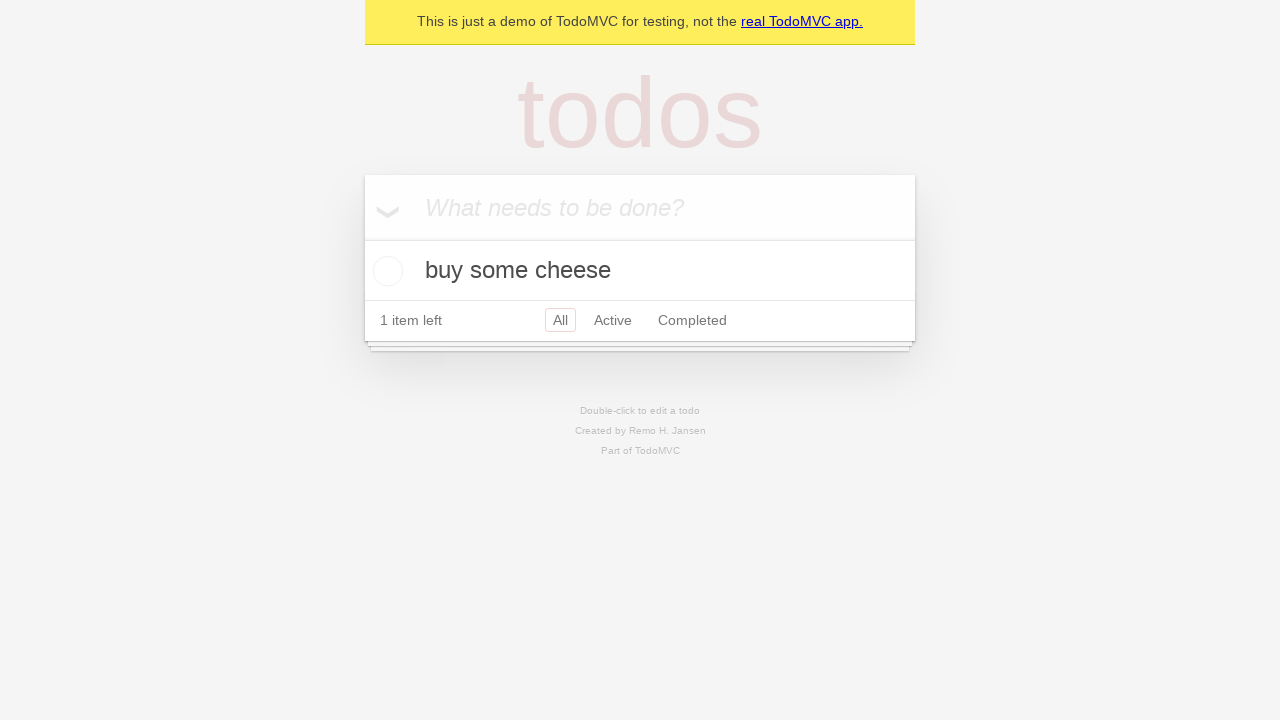

Filled new todo input with 'feed the cat' on internal:attr=[placeholder="What needs to be done?"i]
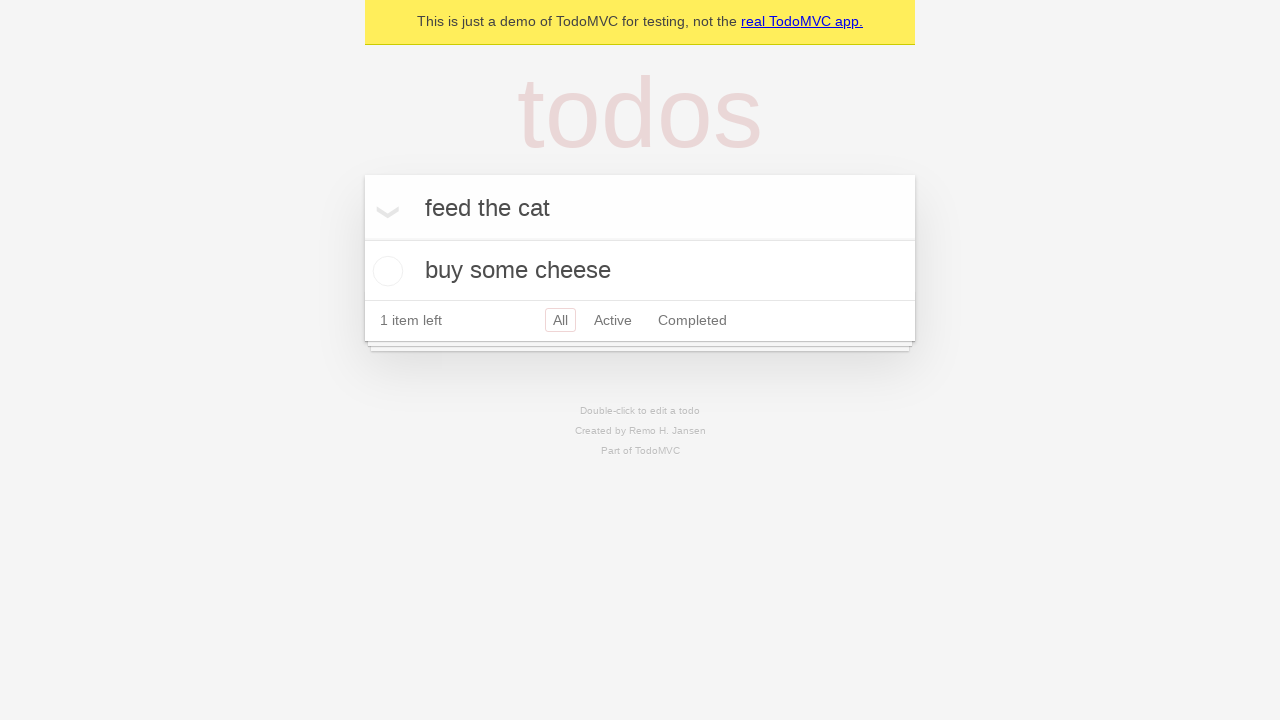

Pressed Enter to create todo 'feed the cat' on internal:attr=[placeholder="What needs to be done?"i]
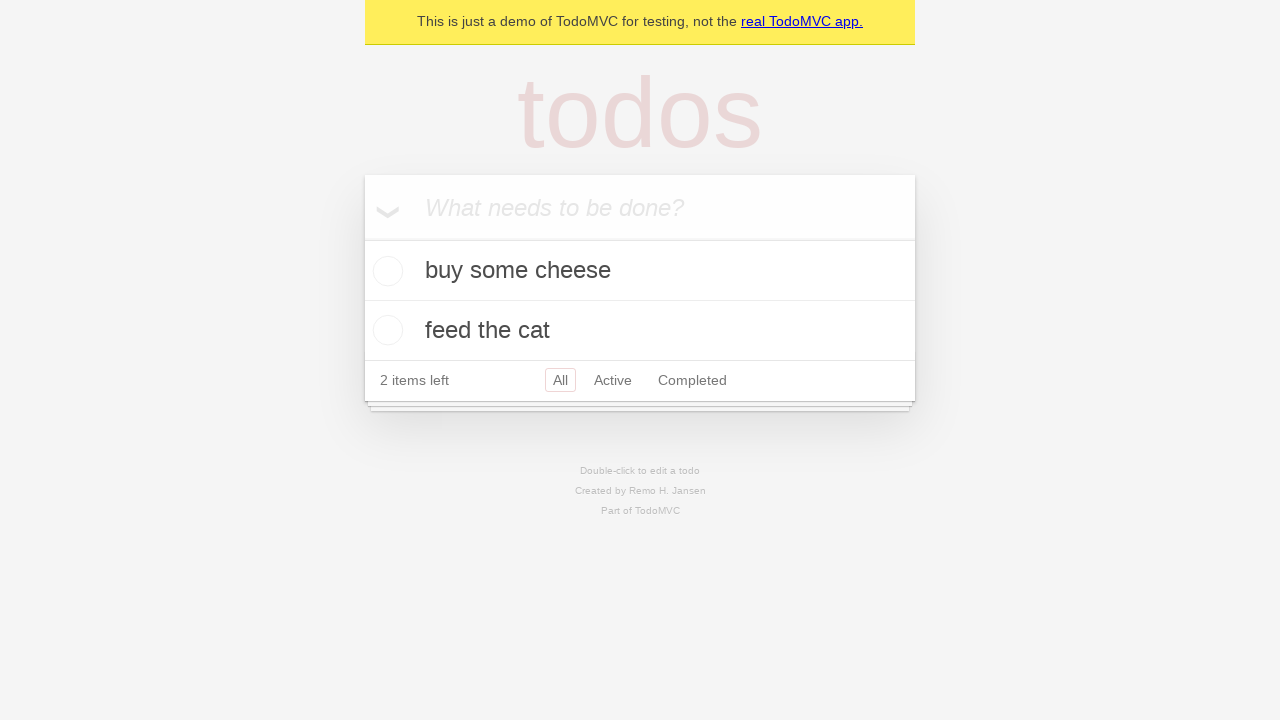

Filled new todo input with 'book a doctors appointment' on internal:attr=[placeholder="What needs to be done?"i]
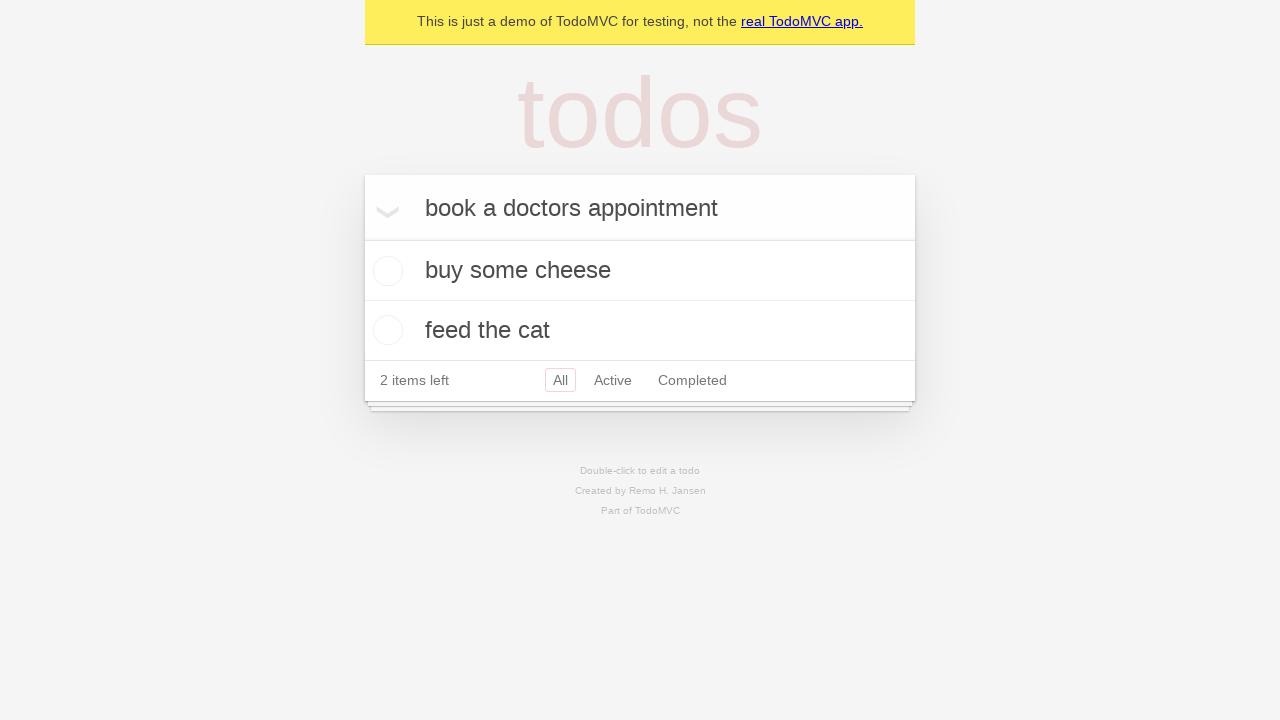

Pressed Enter to create todo 'book a doctors appointment' on internal:attr=[placeholder="What needs to be done?"i]
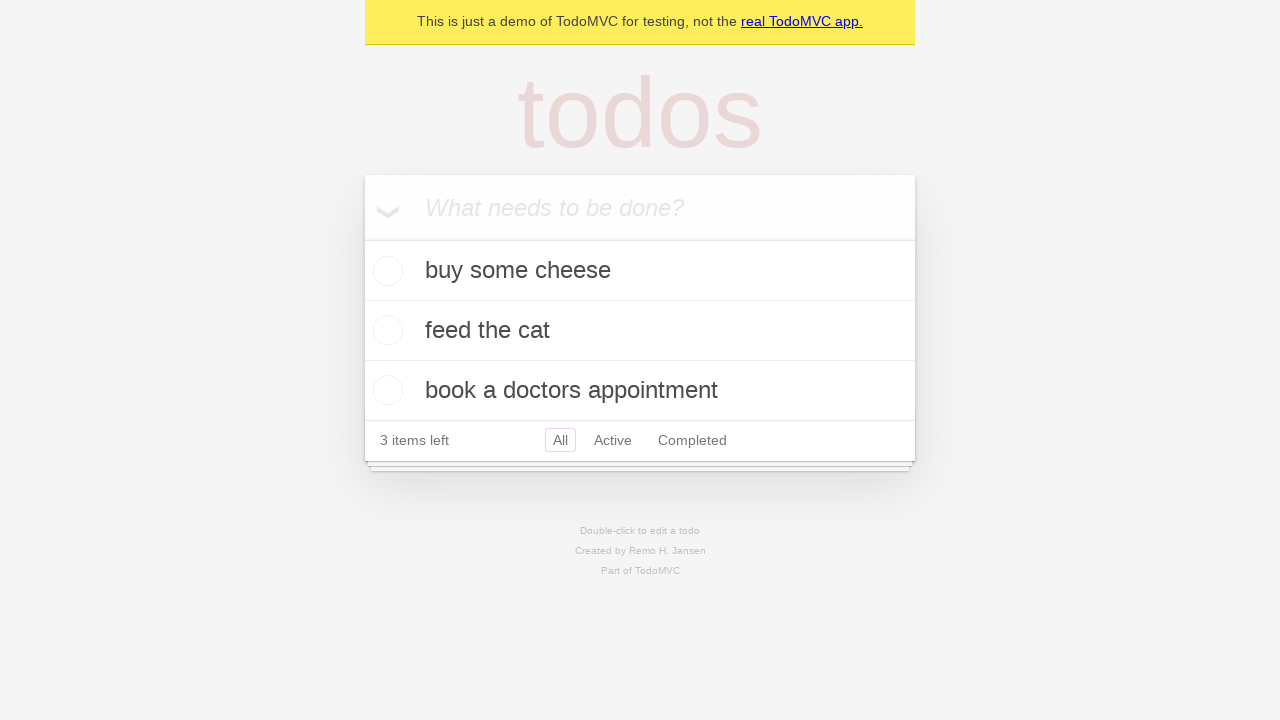

All three todo items loaded
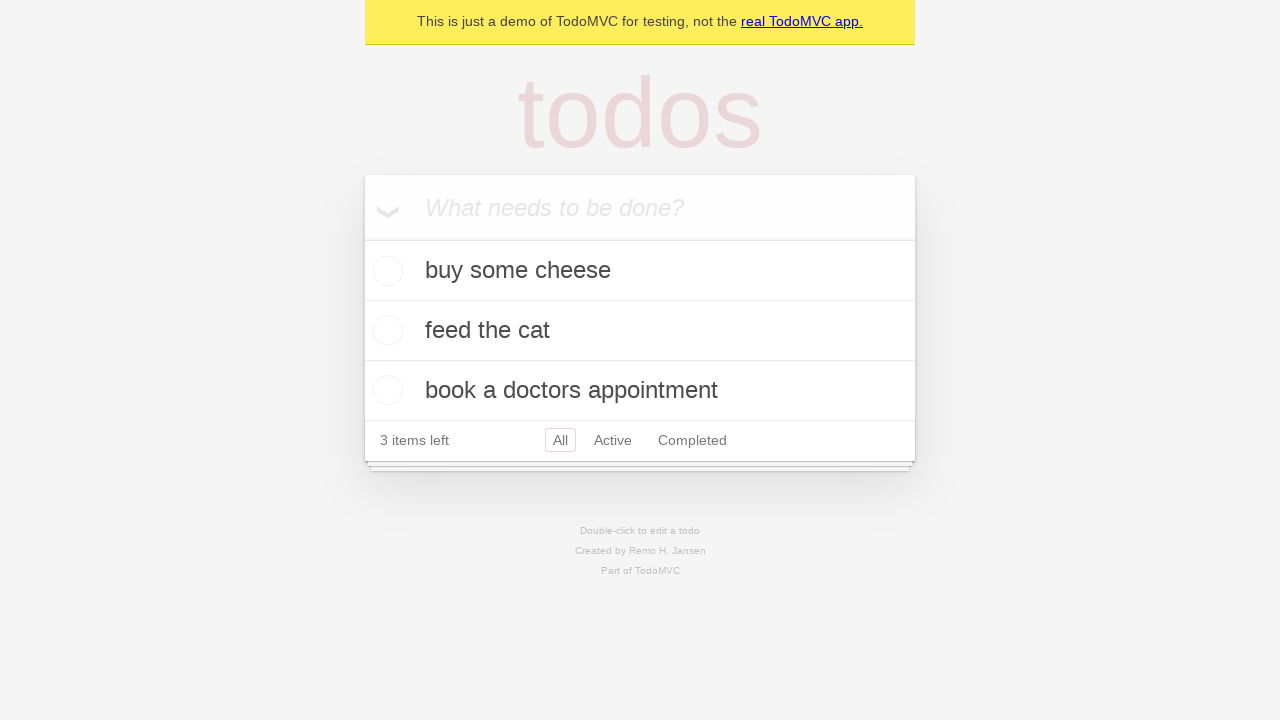

Double-clicked second todo item to enter edit mode at (640, 331) on internal:testid=[data-testid="todo-item"s] >> nth=1
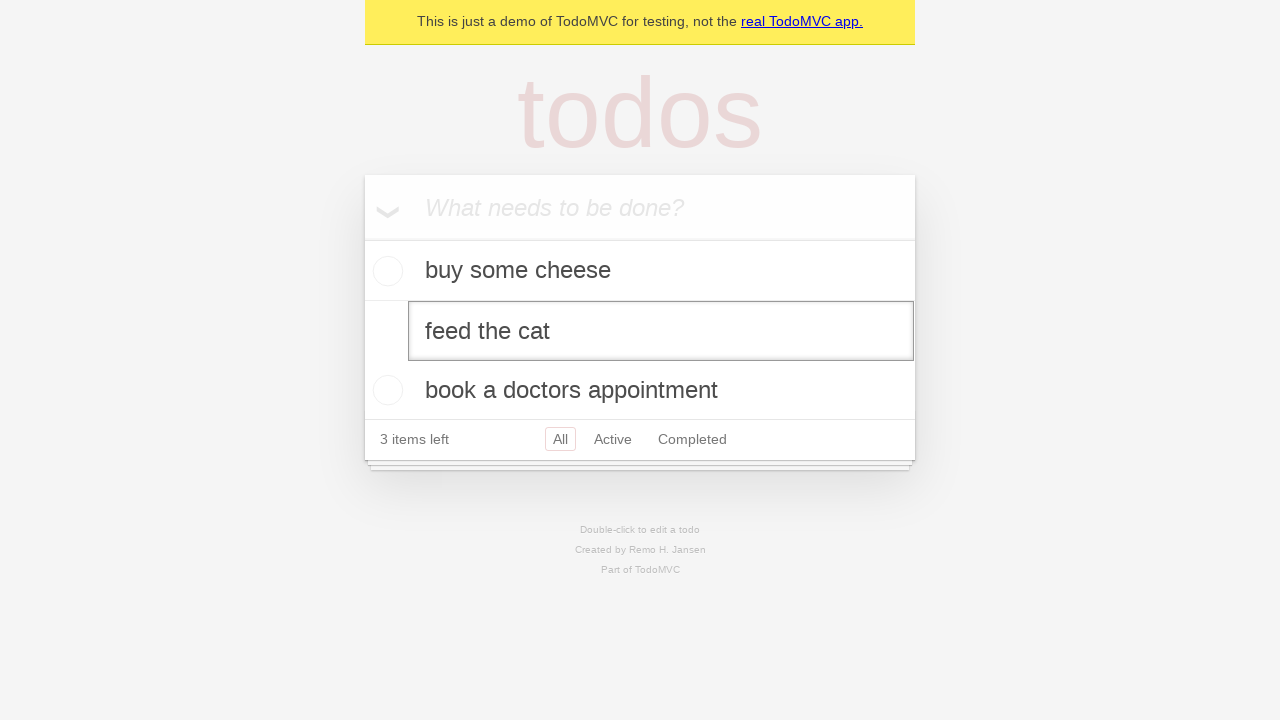

Filled edit input with 'buy some sausages' on internal:testid=[data-testid="todo-item"s] >> nth=1 >> internal:role=textbox[nam
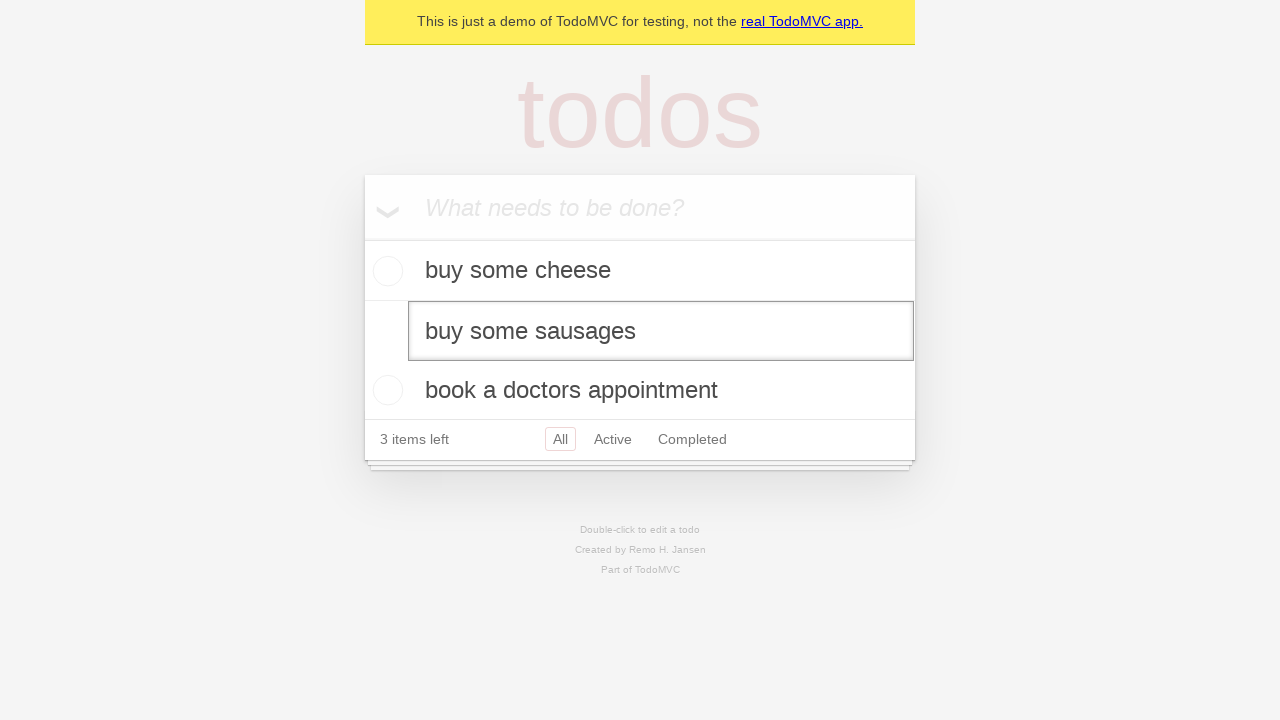

Dispatched blur event to save edited todo text
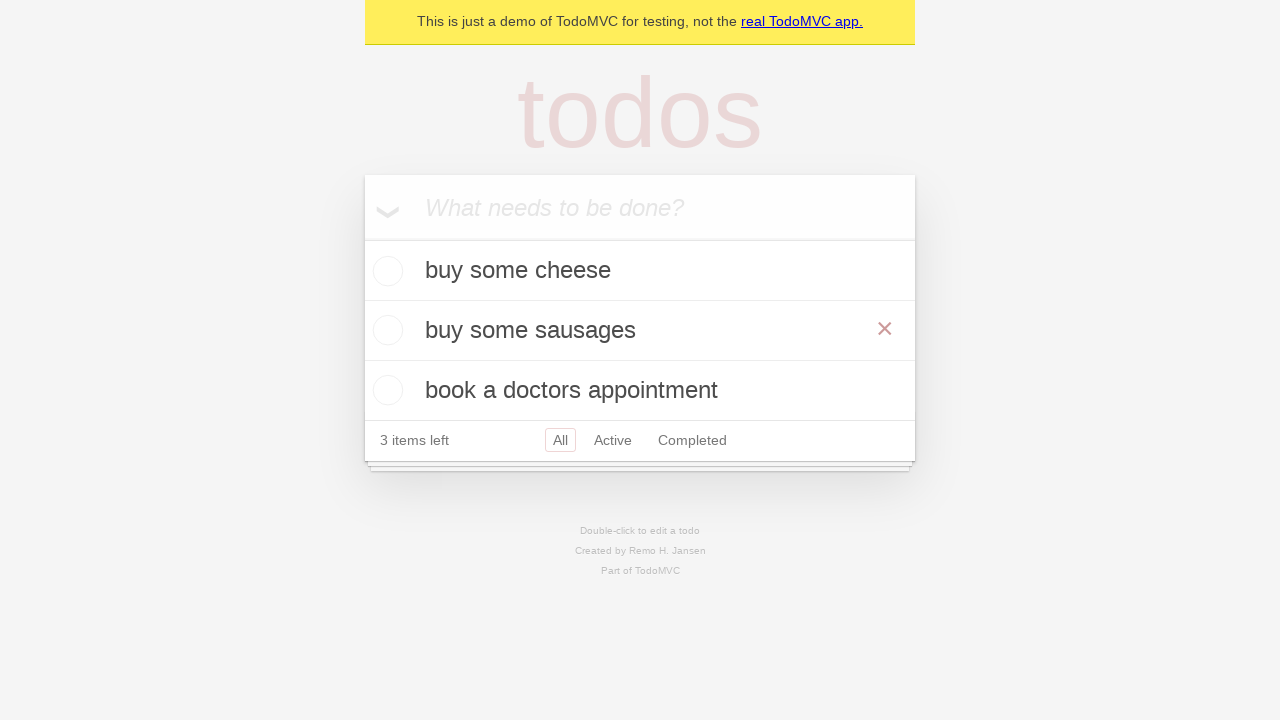

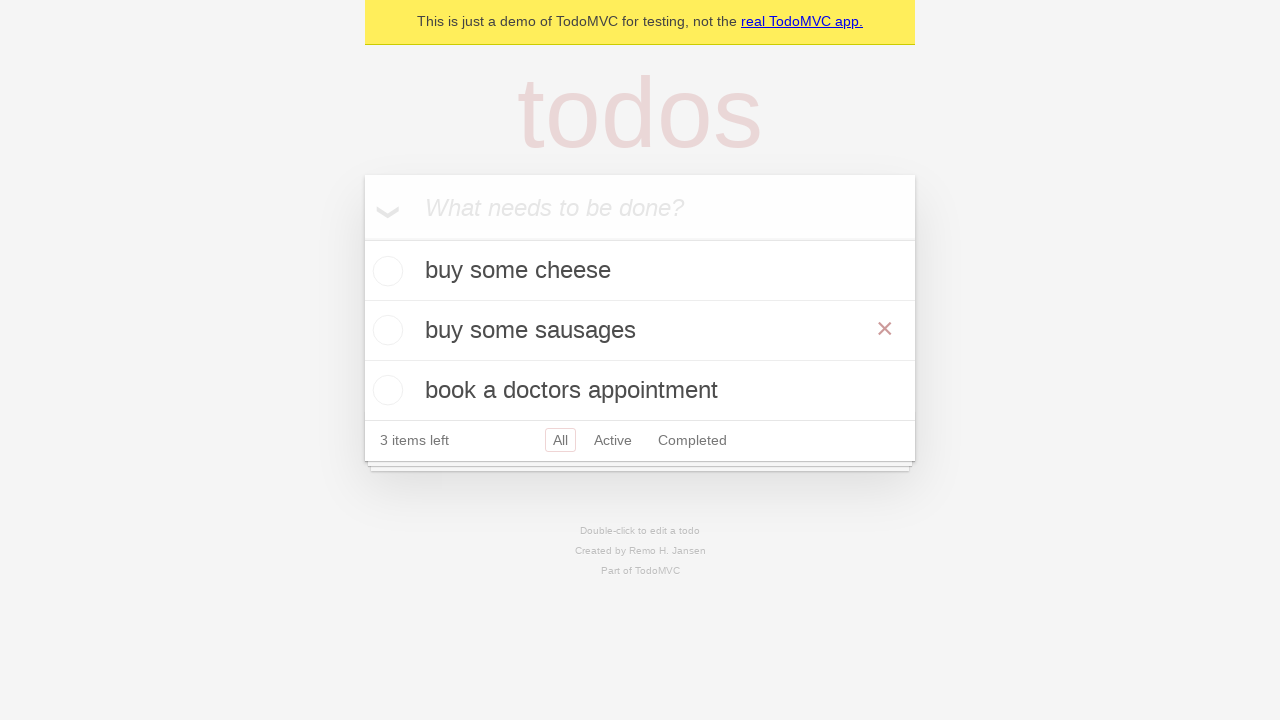